Tests file download functionality by clicking a download link on the page and verifying a file is downloaded successfully.

Starting URL: https://the-internet.herokuapp.com/download

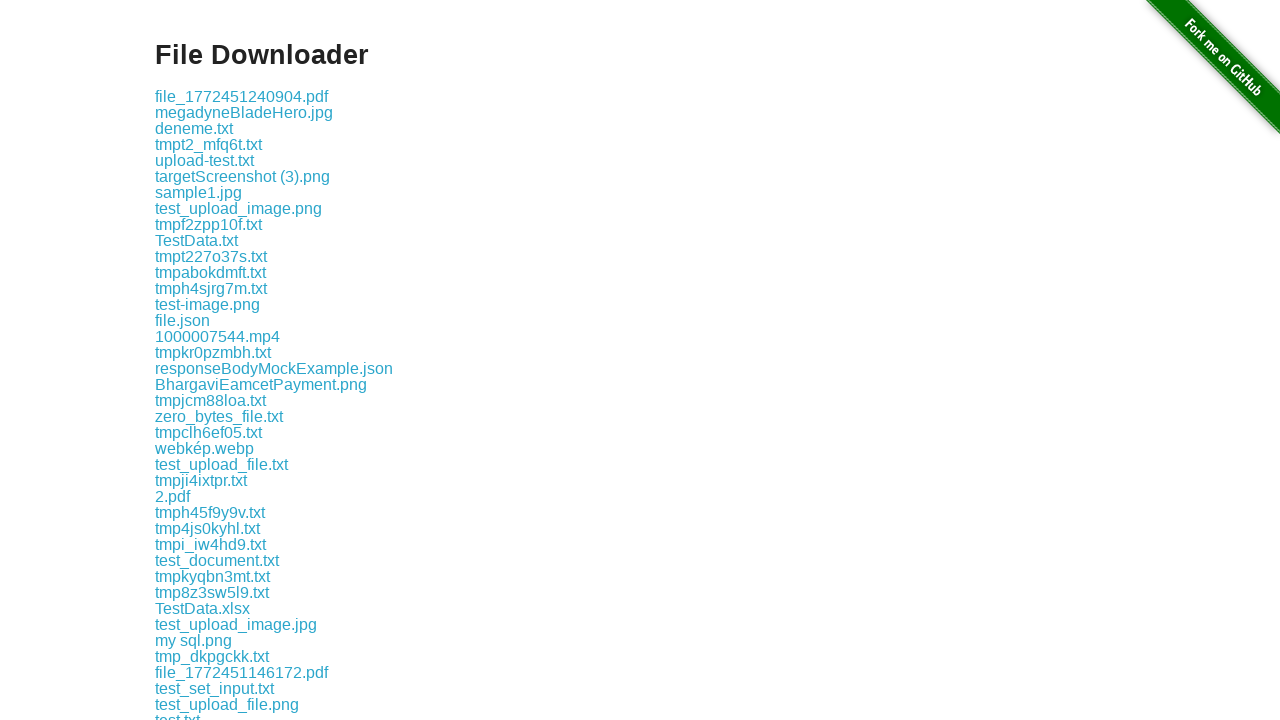

Clicked the first download link at (242, 96) on .example a >> nth=0
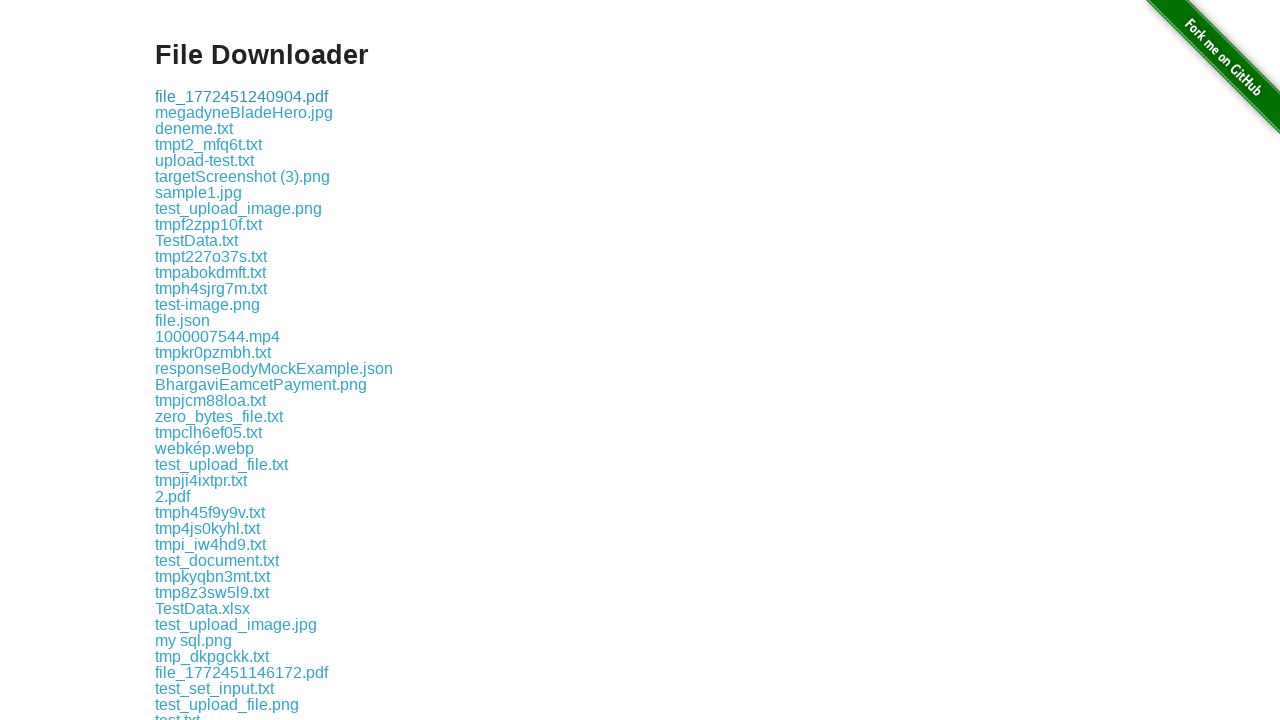

Download link element is visible and file list is present
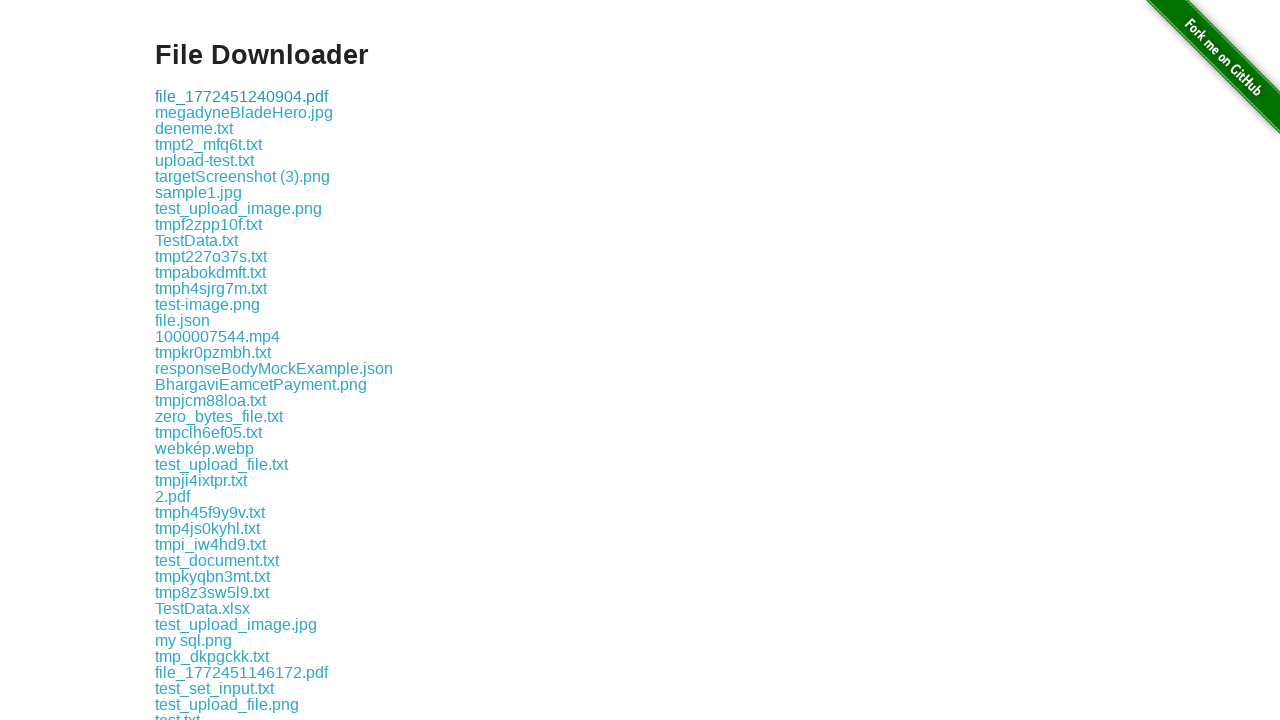

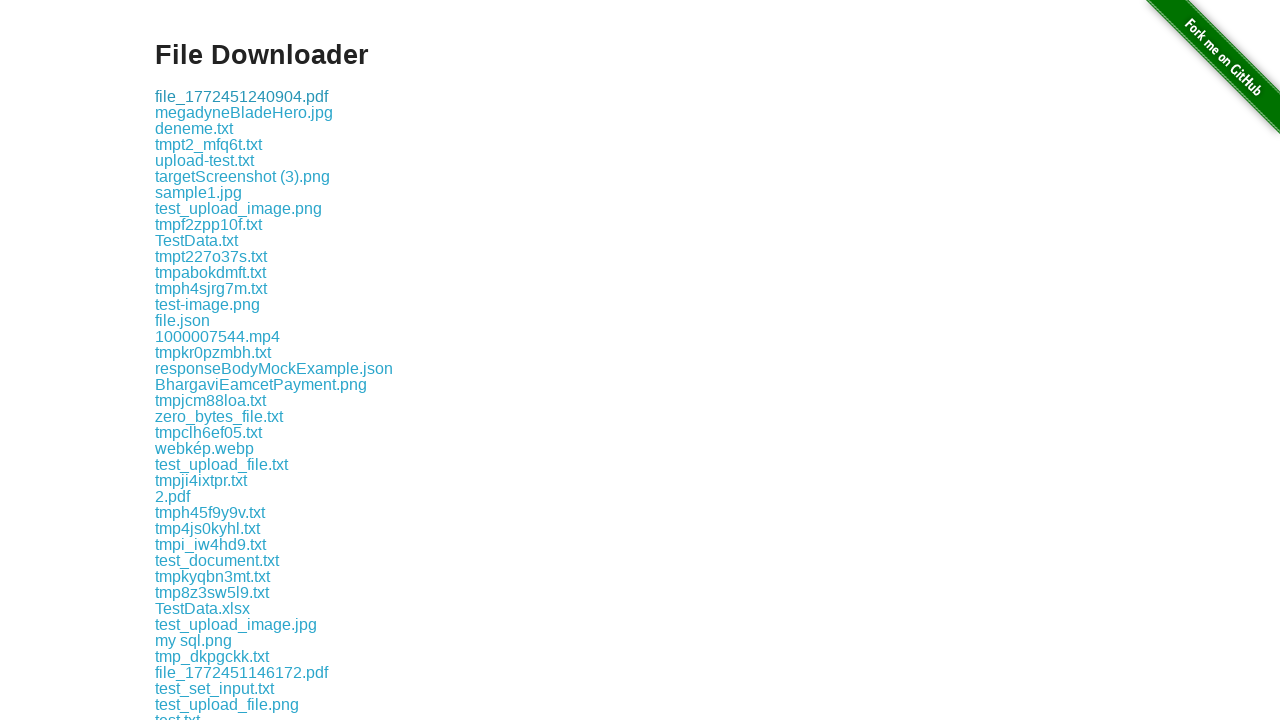